Tests partial link text locator functionality by navigating to a practice page and clicking on a link that contains the text "Bad"

Starting URL: https://www.tutorialspoint.com/selenium/practice/links.php

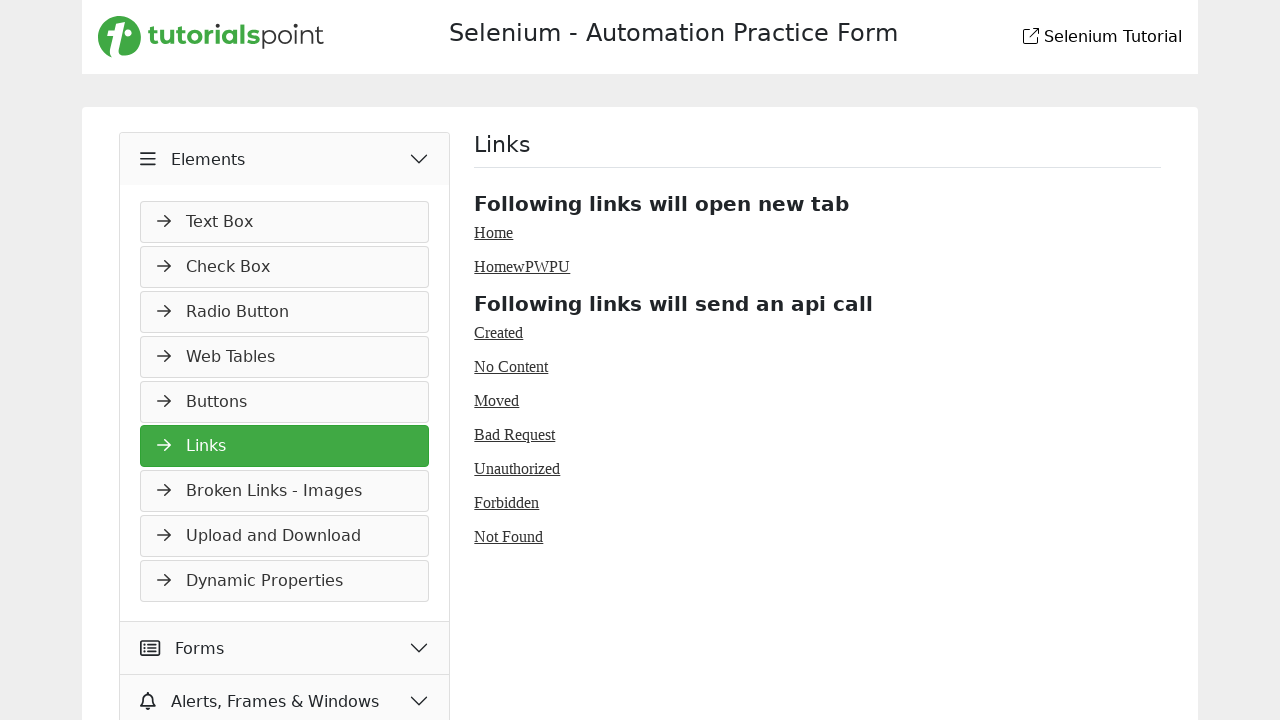

Waited for page DOM content to load
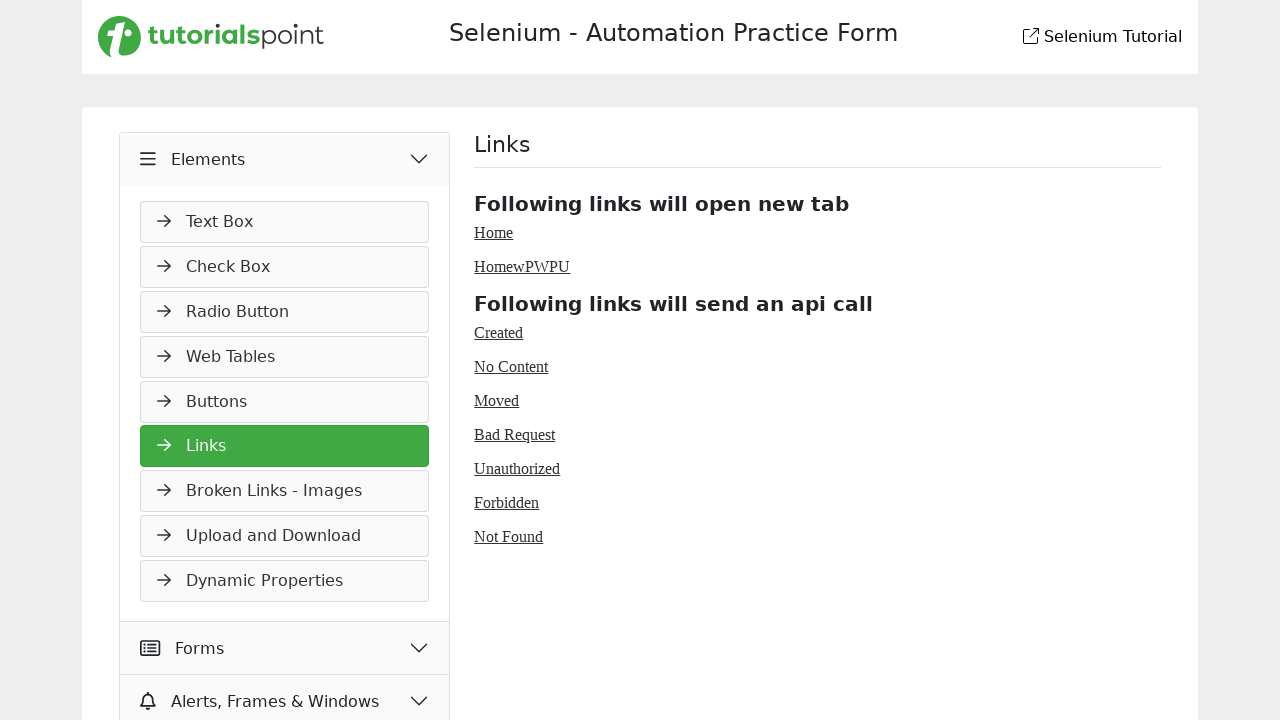

Clicked on link containing partial text 'Bad' at (515, 434) on a:text-matches('Bad', 'i')
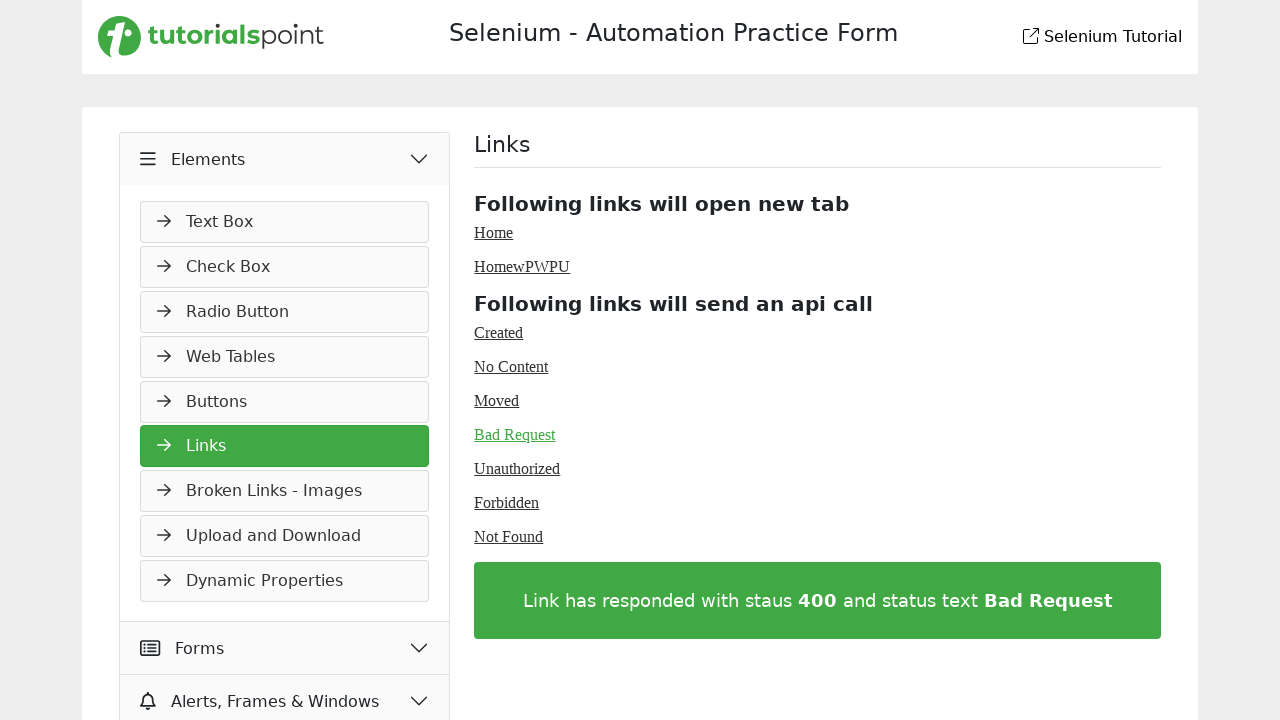

Waited for page to fully load after clicking link
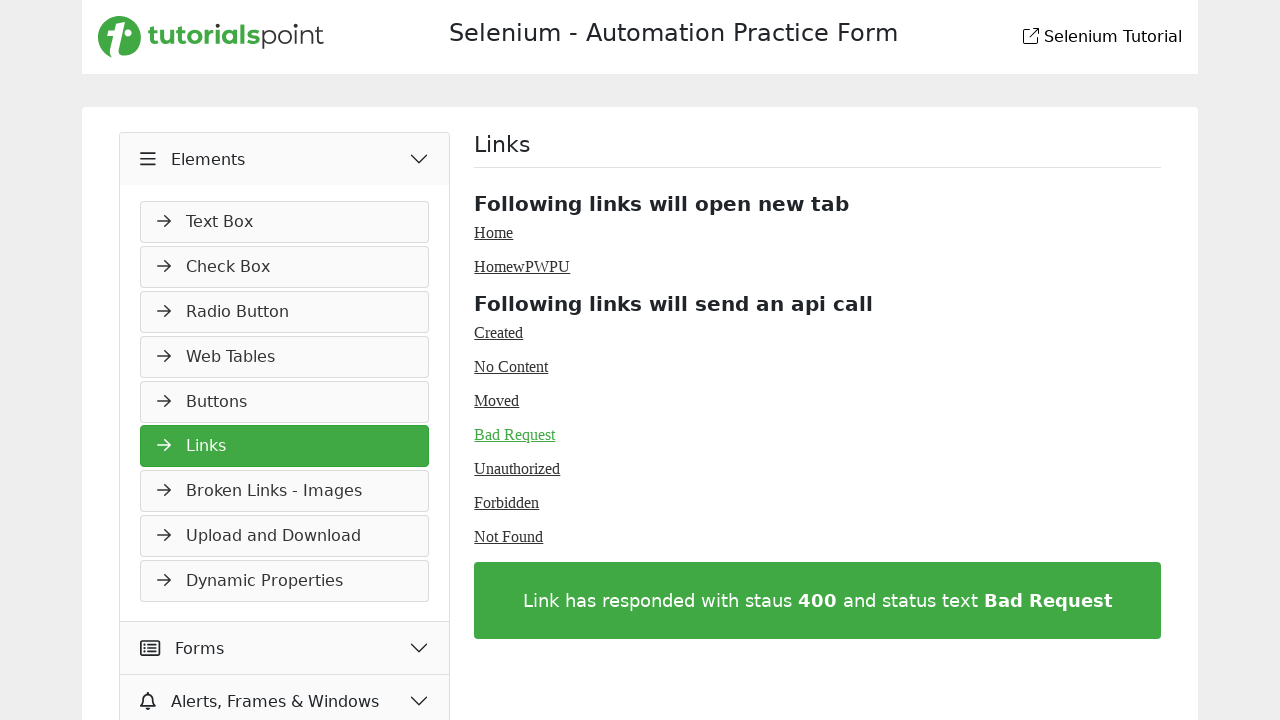

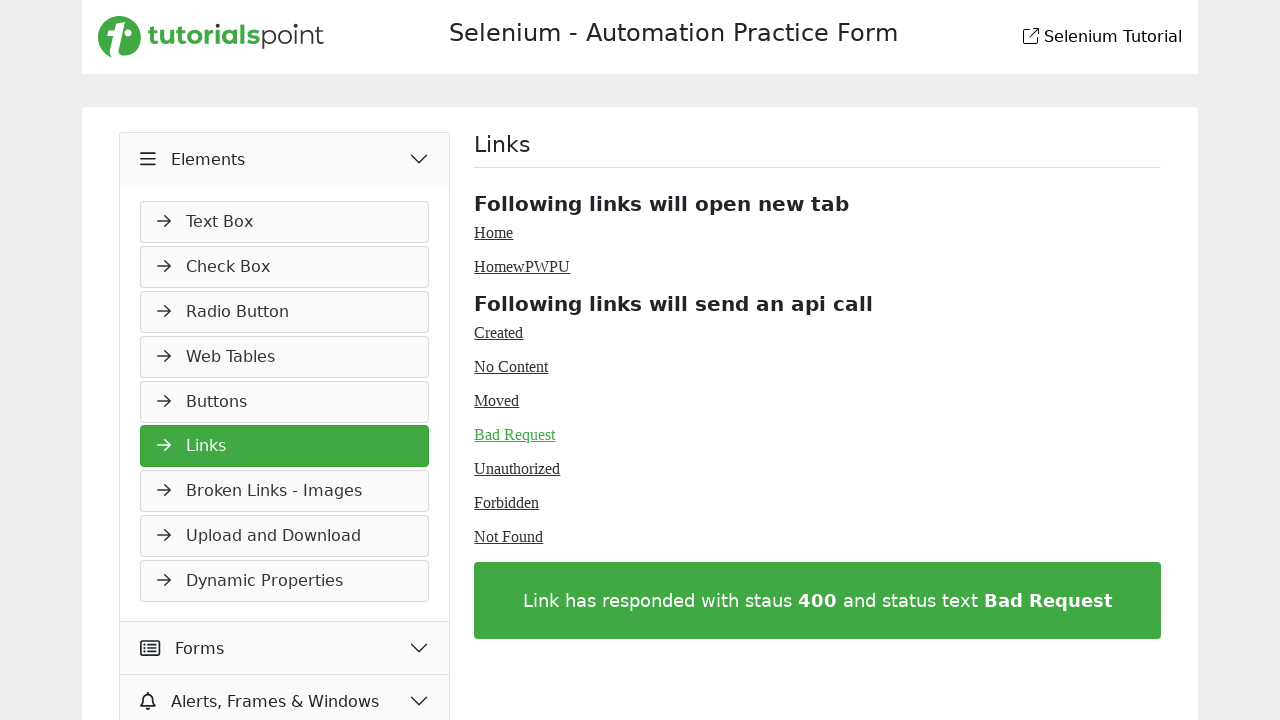